Tests radio button selection on a practice form by clicking the BMW radio button and verifying its selection state

Starting URL: https://www.letskodeit.com/practice

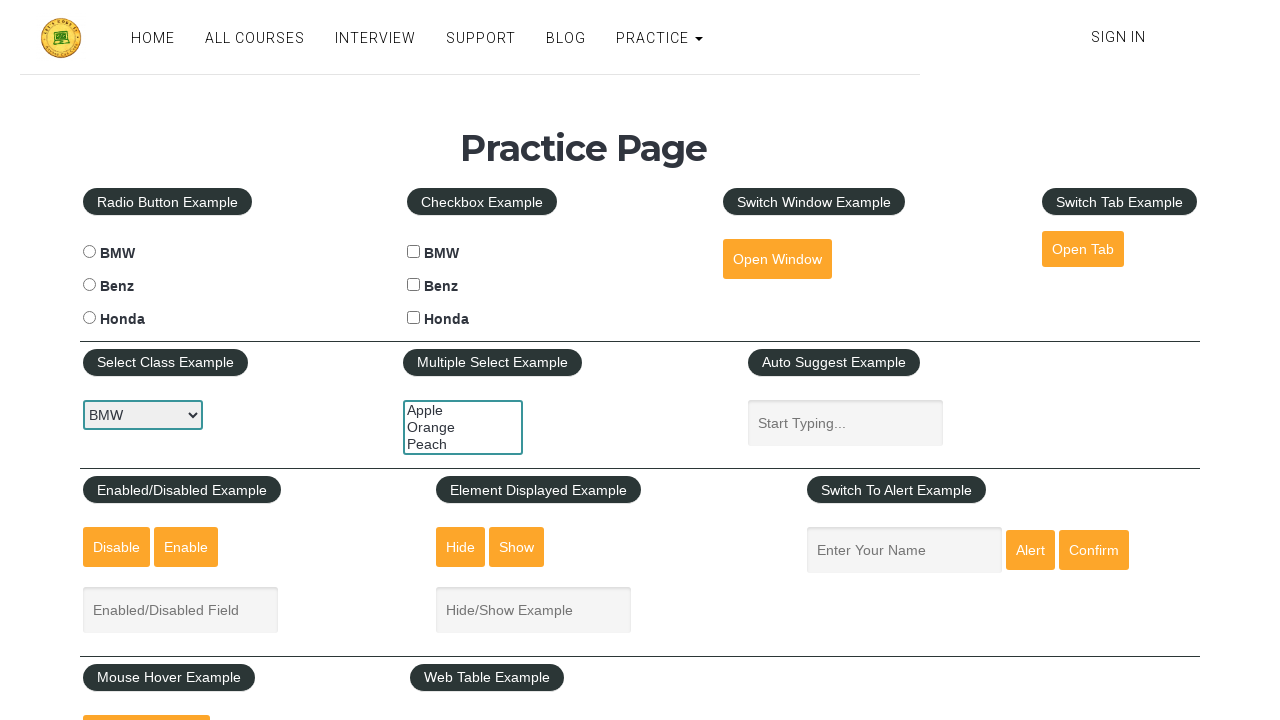

Waited for BMW radio button to become visible
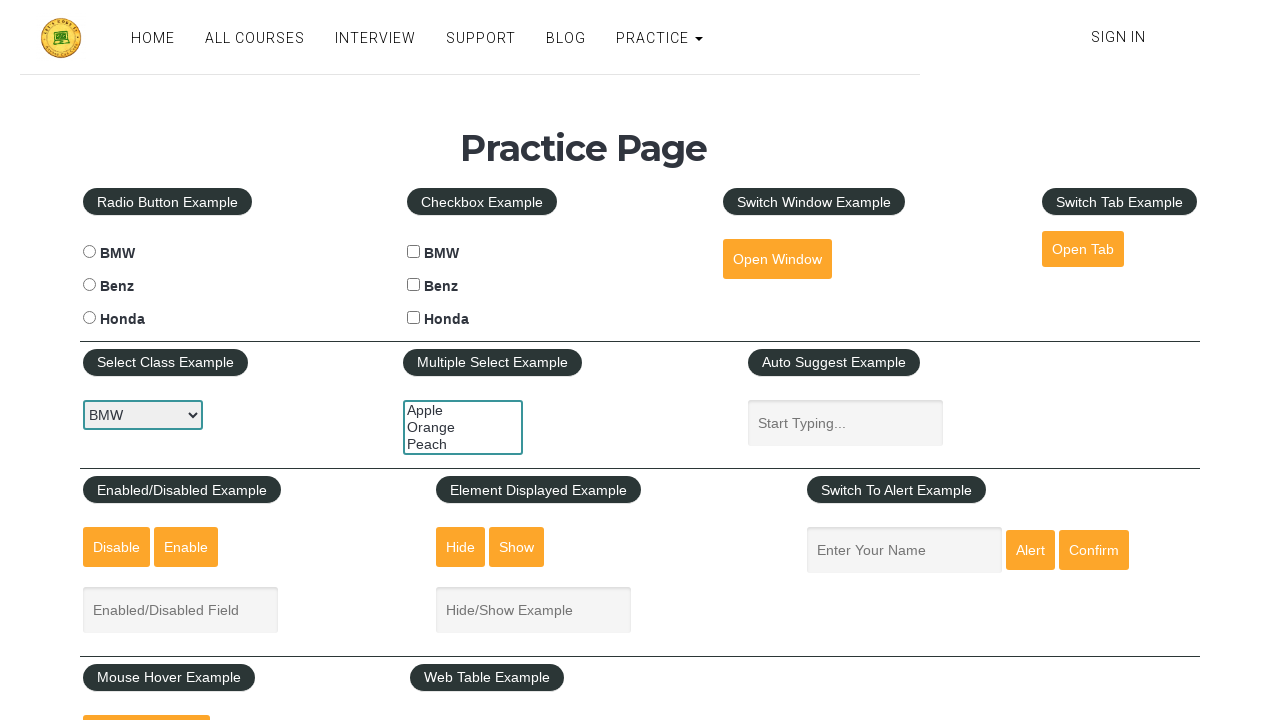

Clicked BMW radio button to select it at (89, 252) on #bmwradio
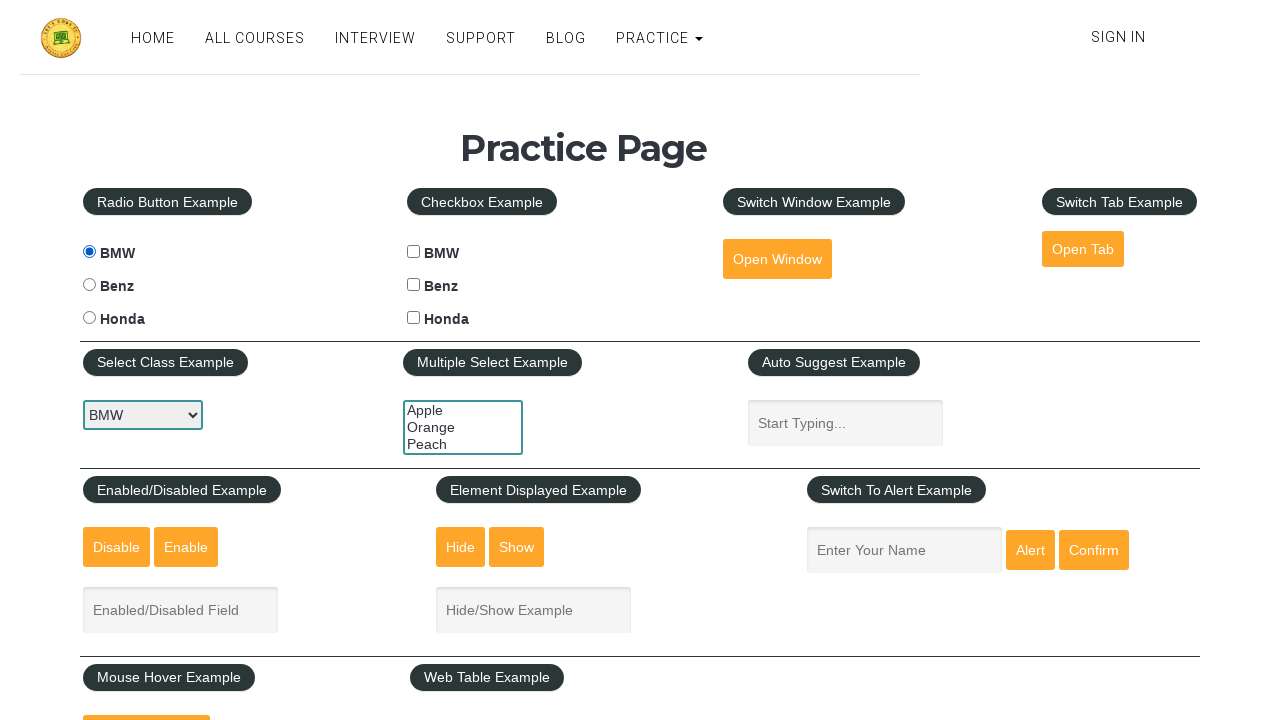

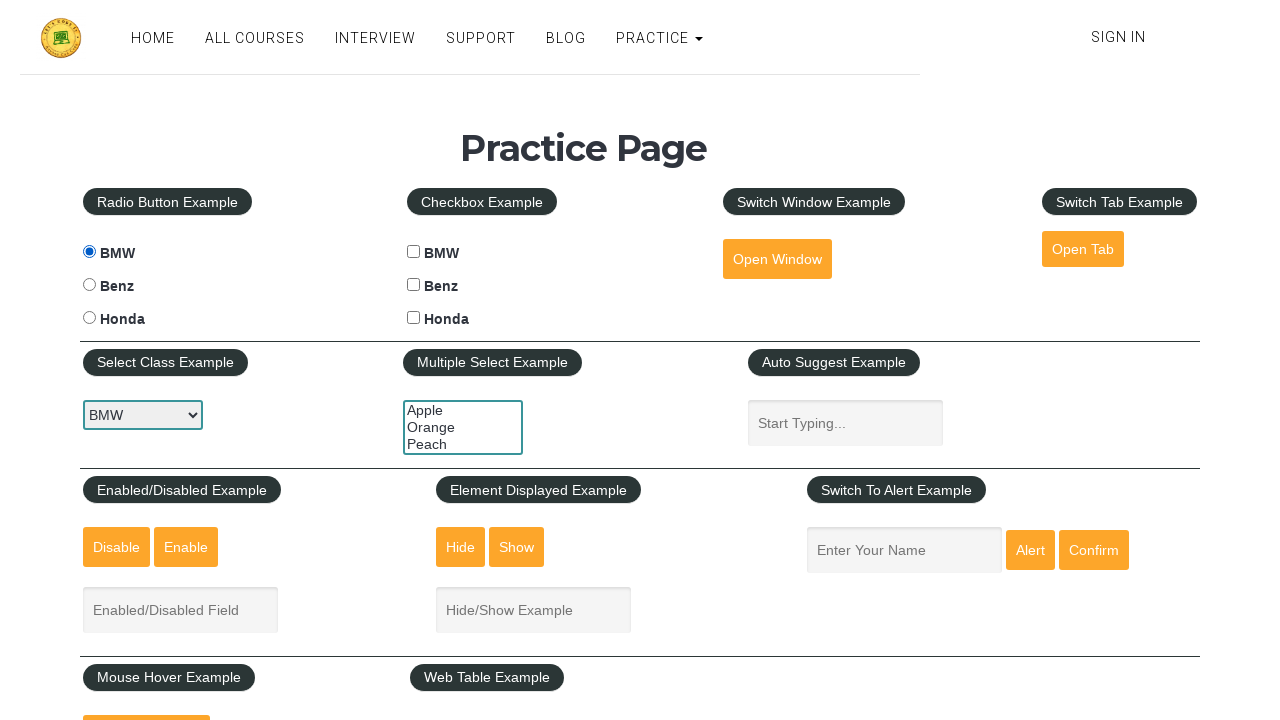